Tests dropdown selection functionality by selecting a year by value, month by label, and day by index from dropdown menus on a practice page.

Starting URL: https://practice.cydeo.com/dropdown

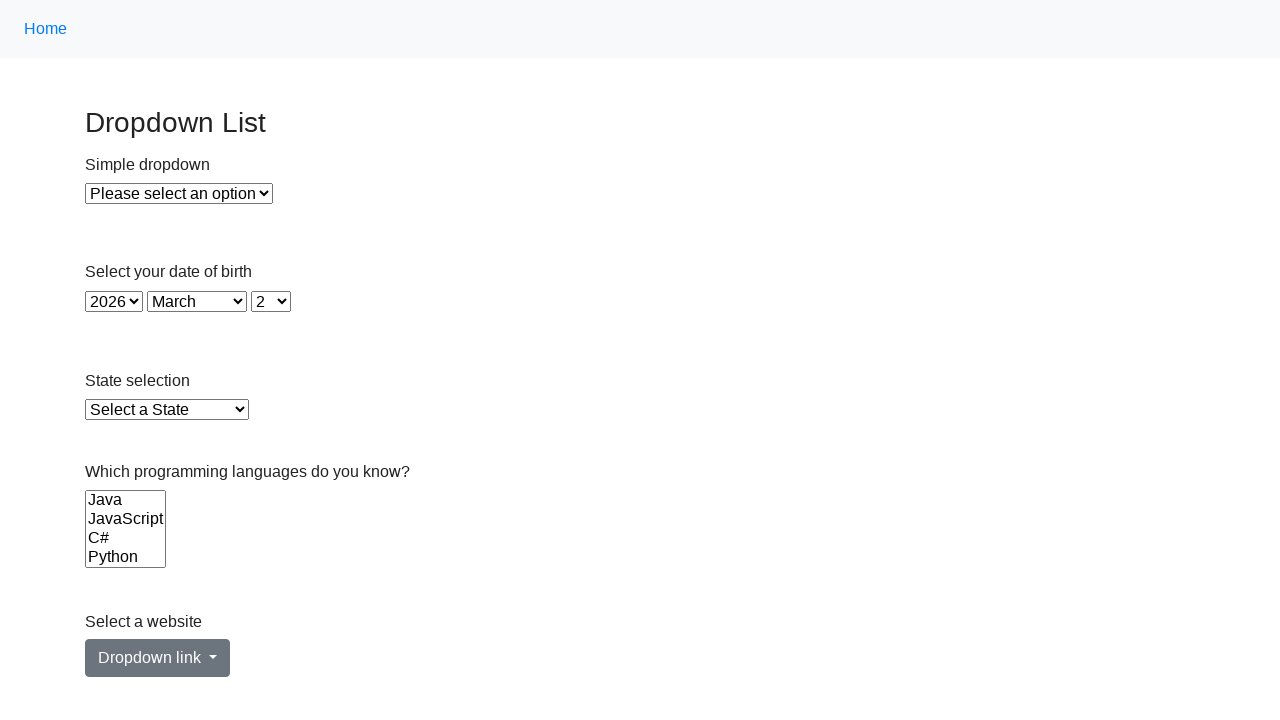

Selected year 1987 from year dropdown by value on #year
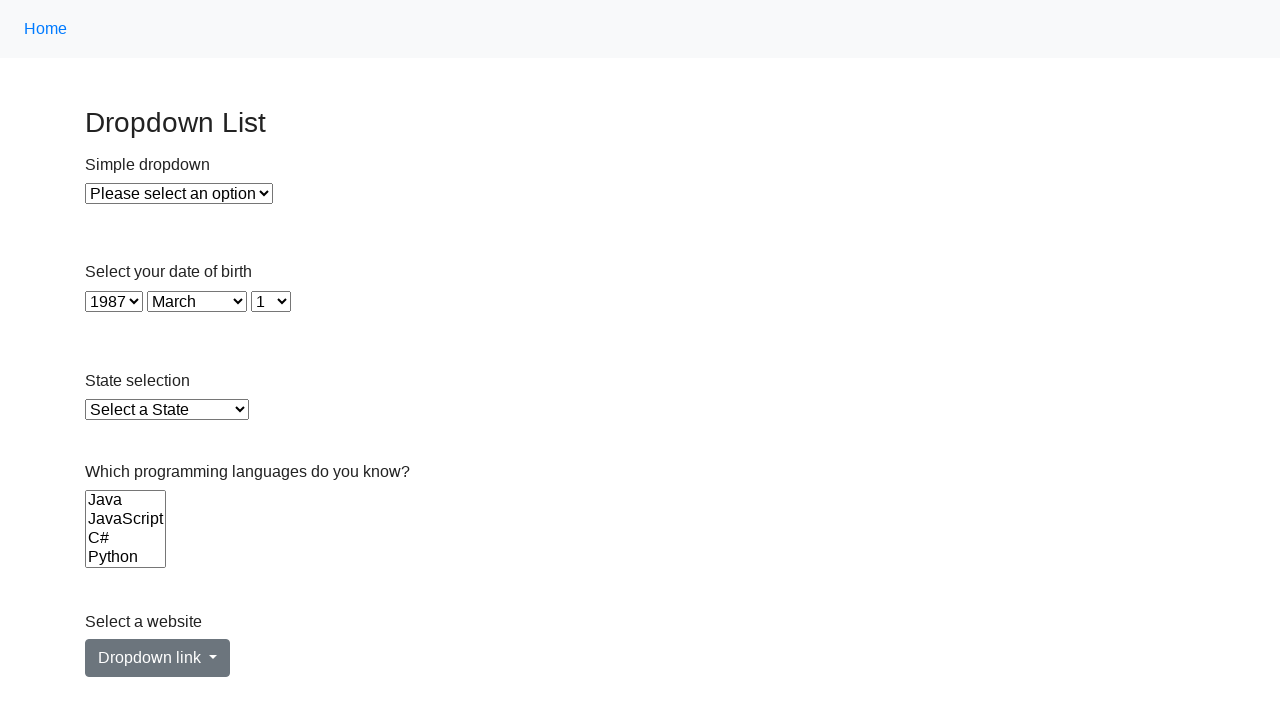

Selected January from month dropdown by label on #month
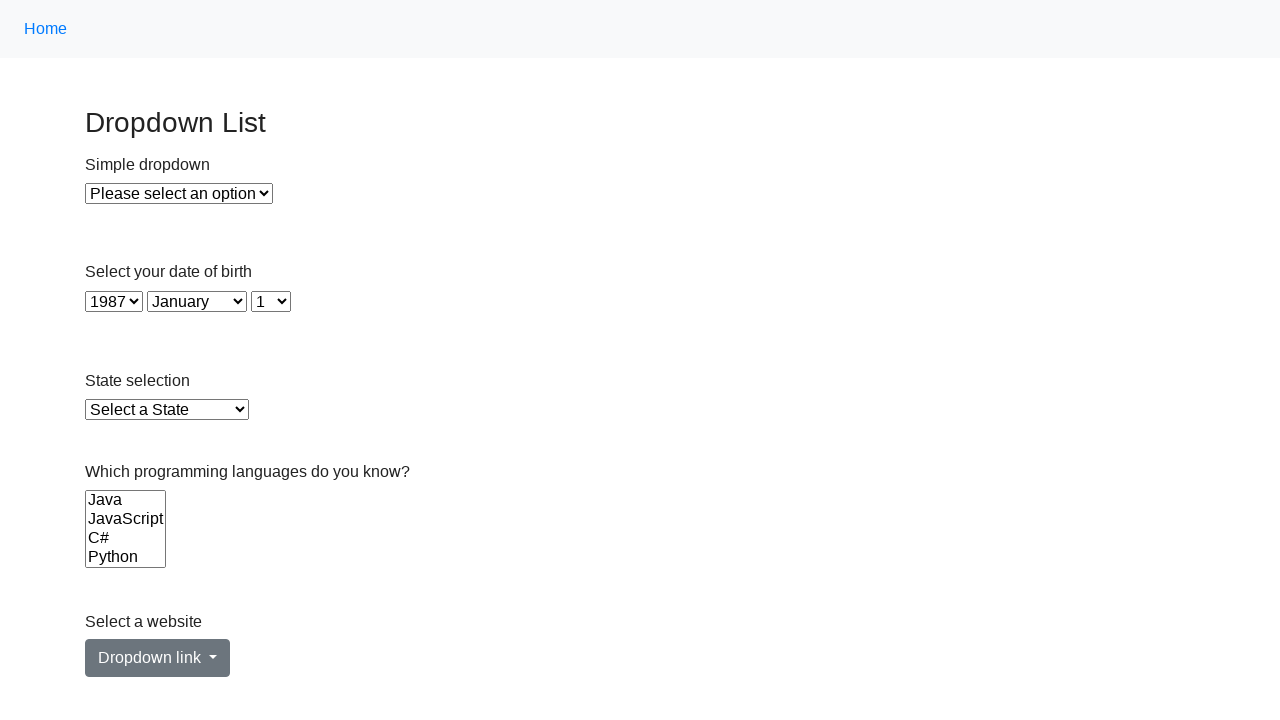

Selected day at index 2 (third option) from day dropdown on #day
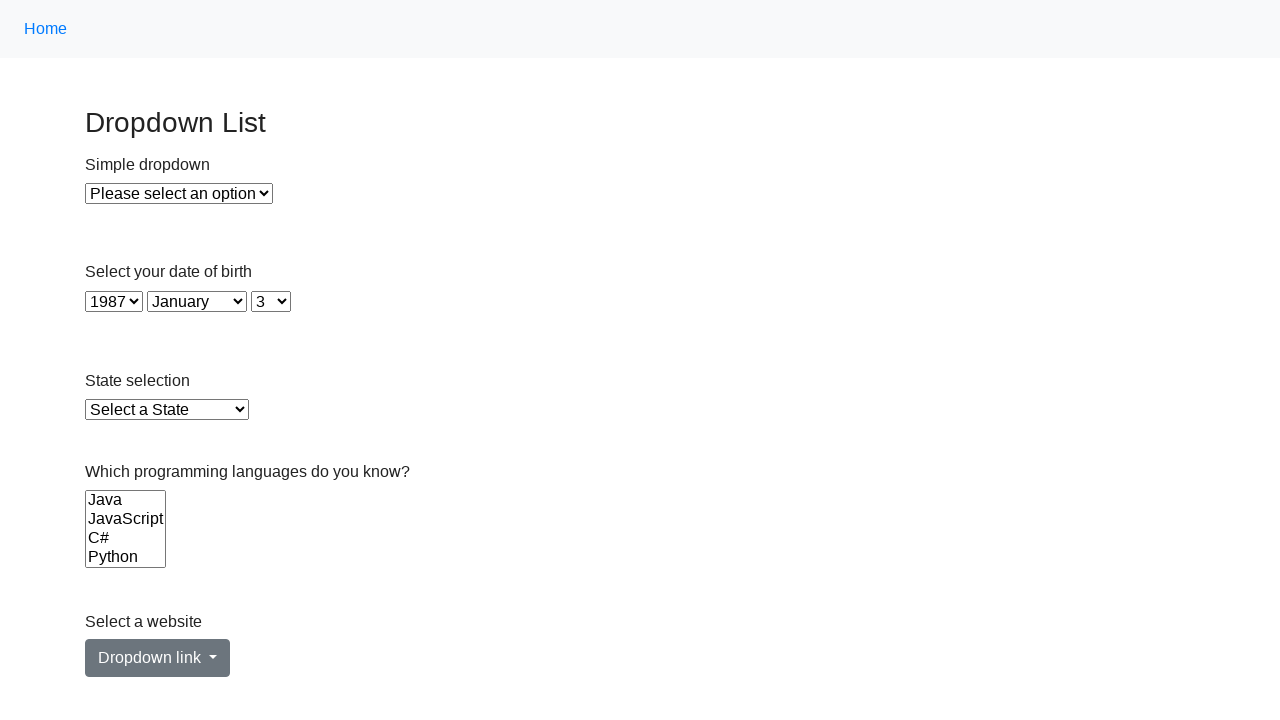

Waited 500ms for selections to be applied
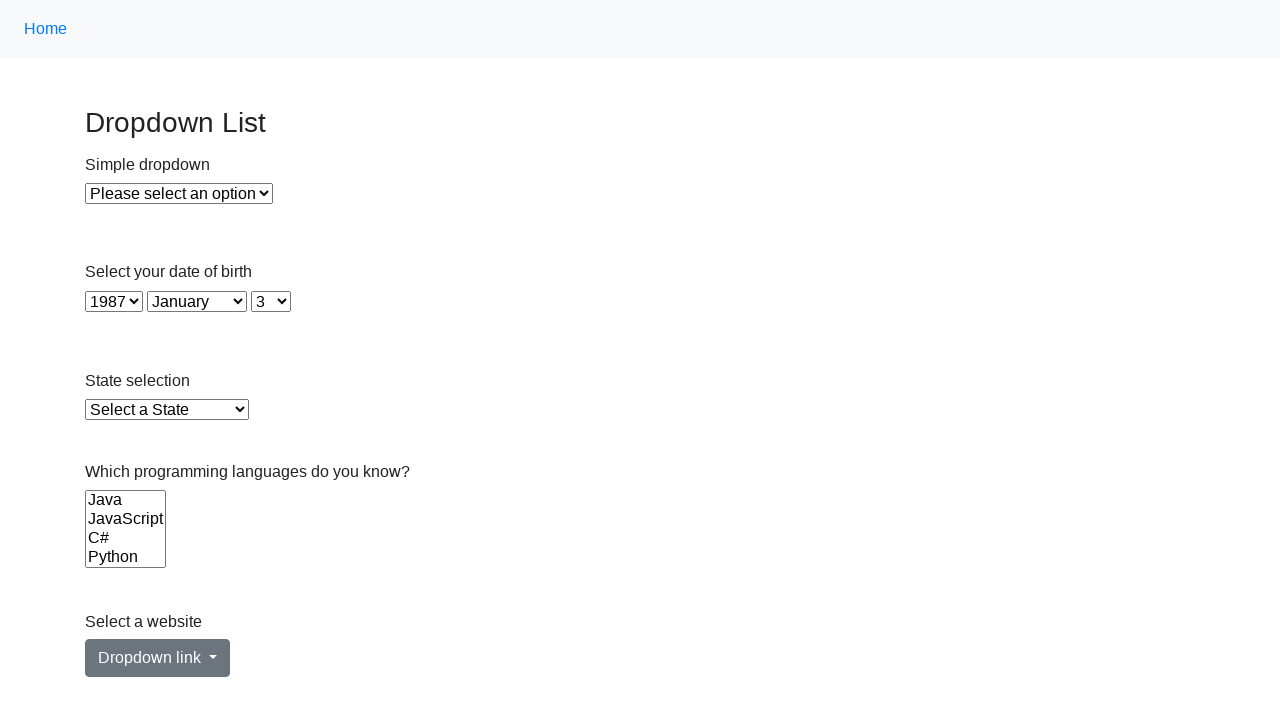

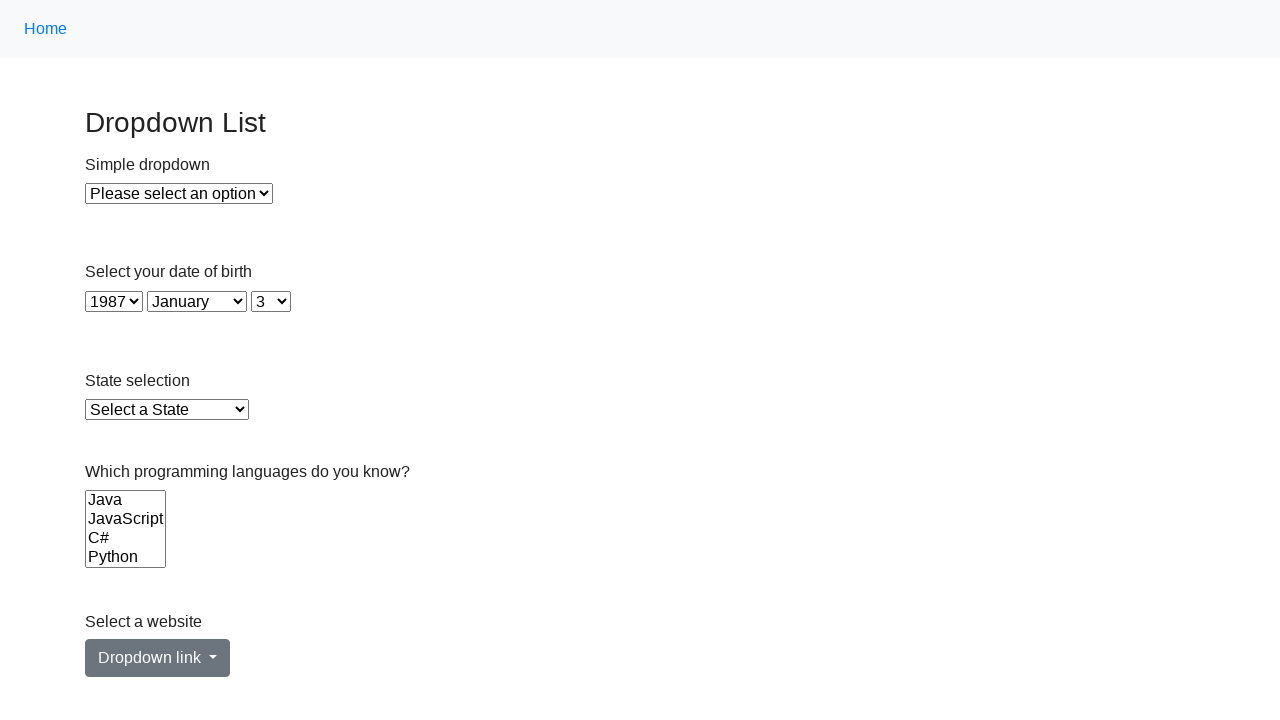